Tests window handling functionality by opening multiple browser windows/tabs and switching between them

Starting URL: https://www.hyrtutorials.com/p/window-handles-practice.html

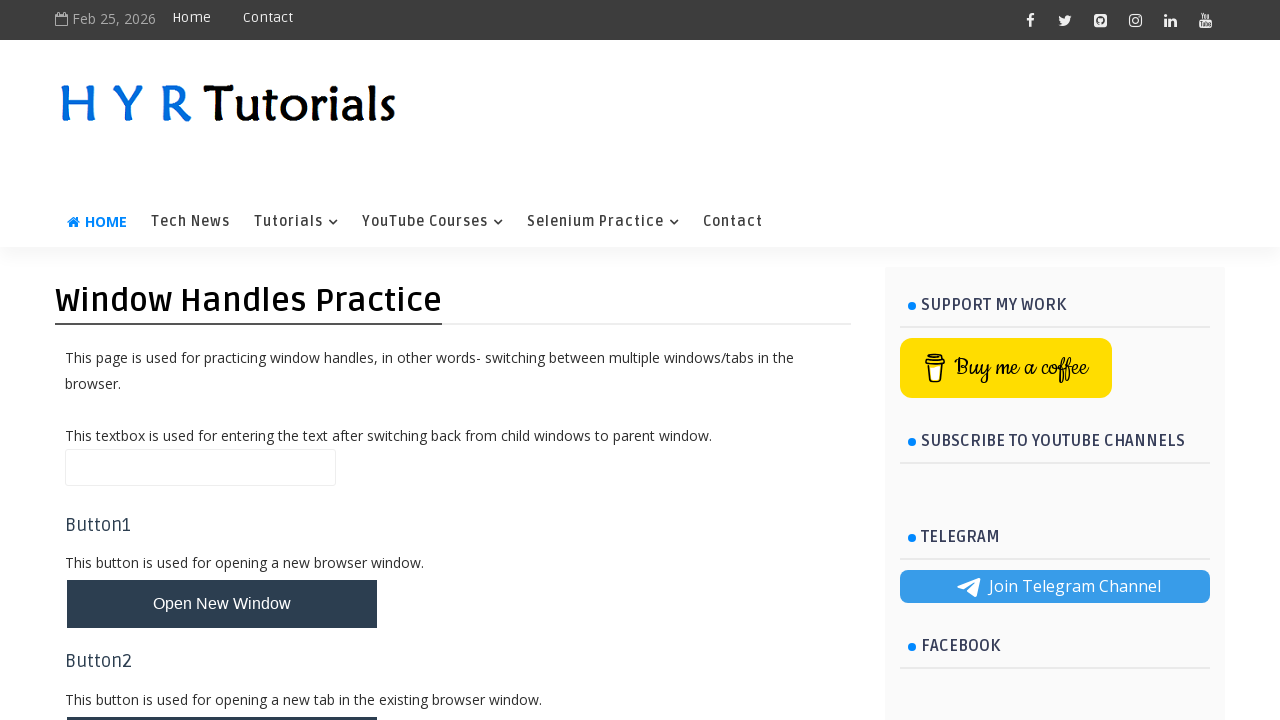

Clicked button to open new window at (222, 604) on #newWindowBtn
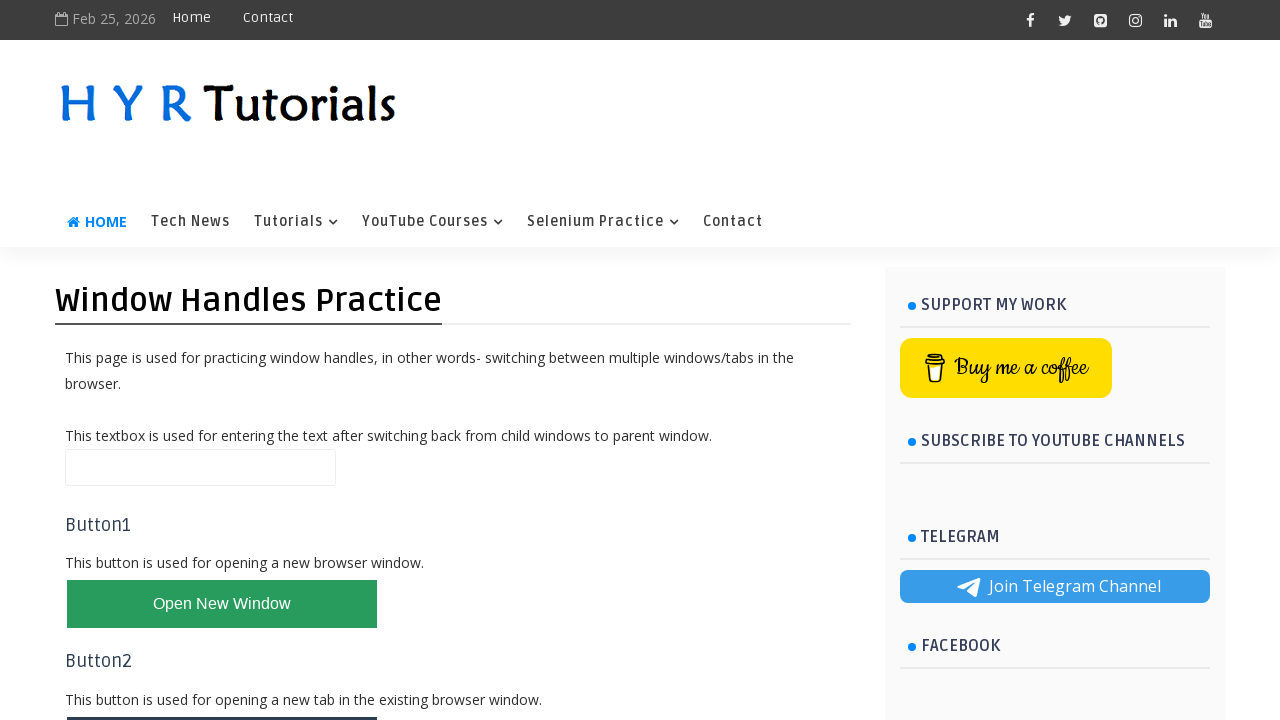

Clicked button to open new tab at (222, 696) on #newTabBtn
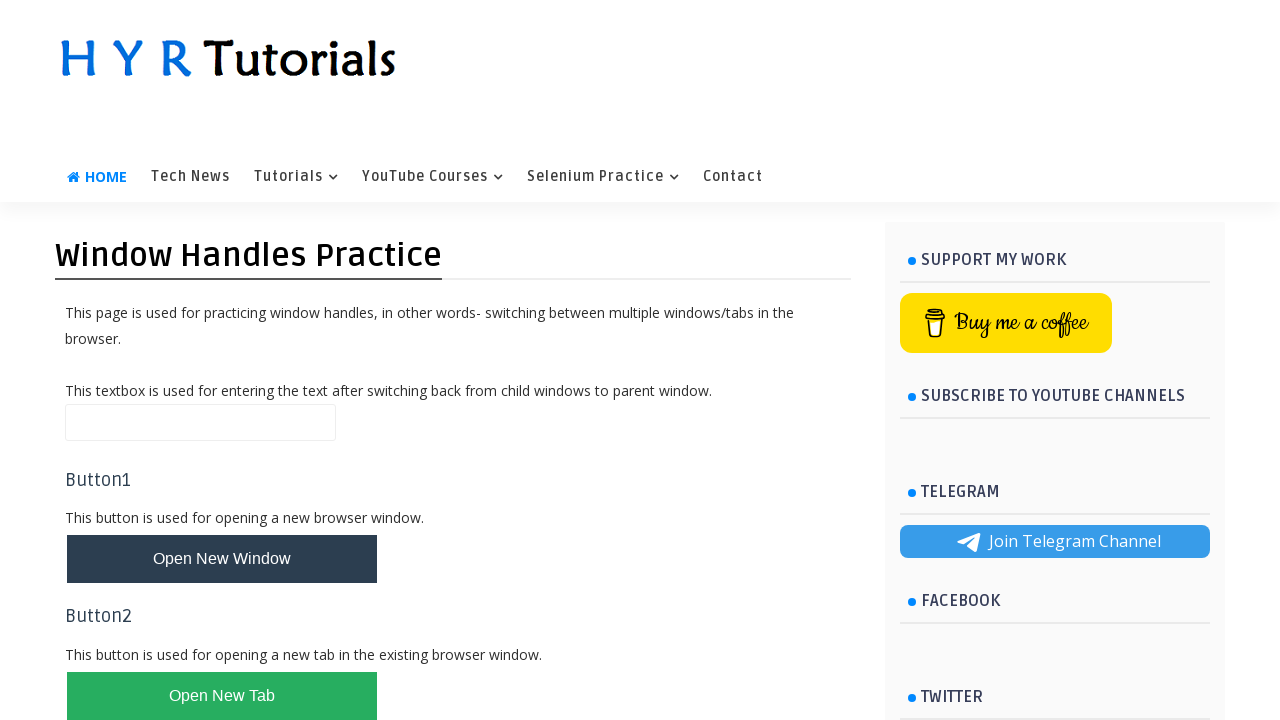

Clicked button to open multiple windows at (222, 362) on #newWindowsBtn
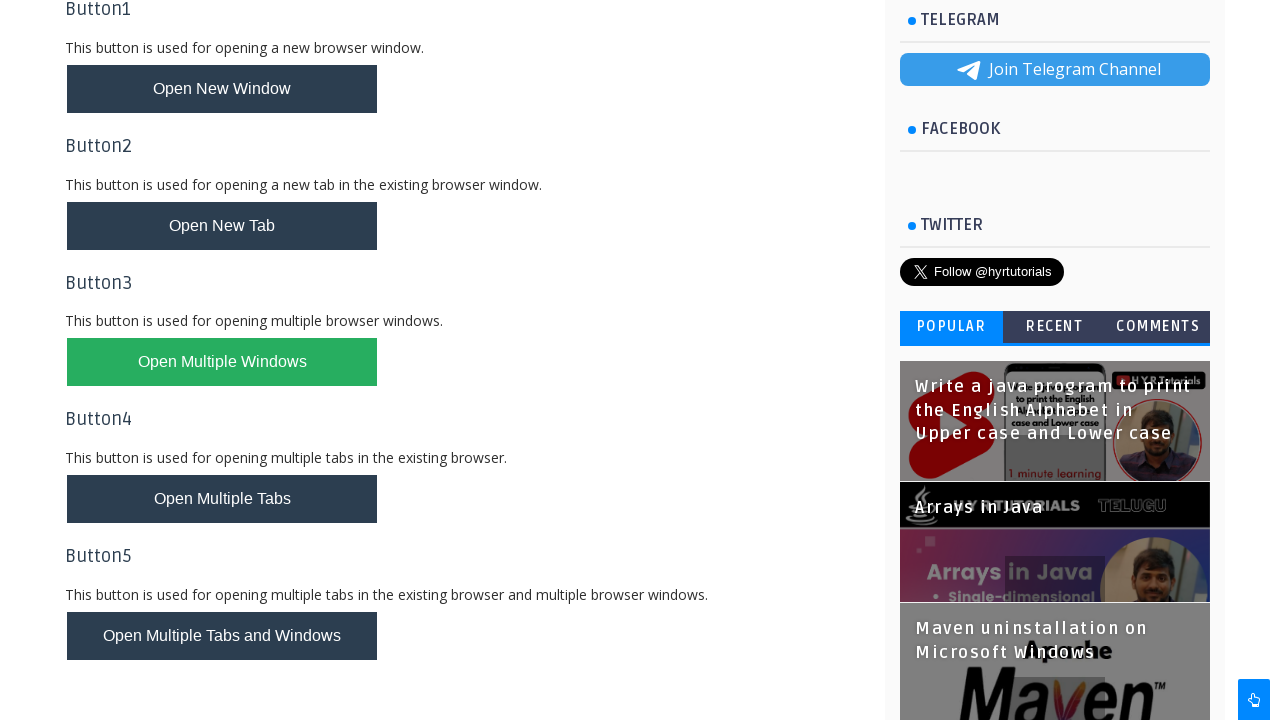

Waited for all windows to open
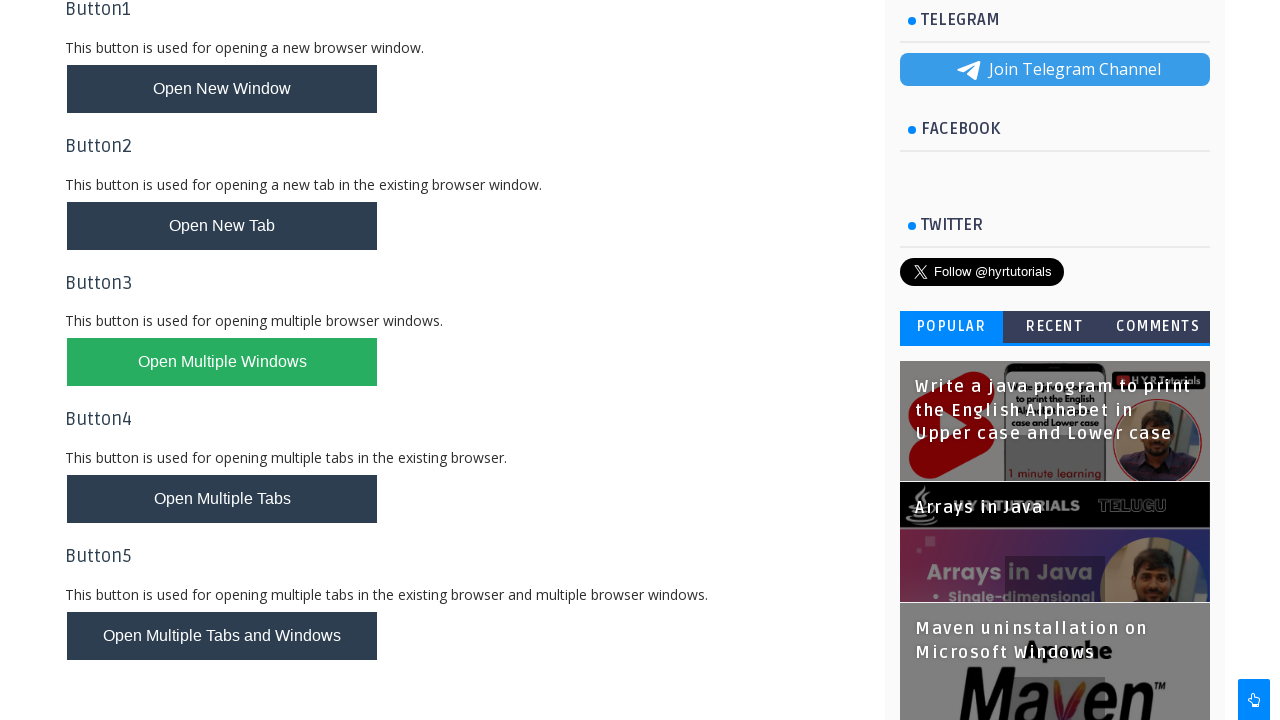

Retrieved all open pages/tabs from context (total: 5)
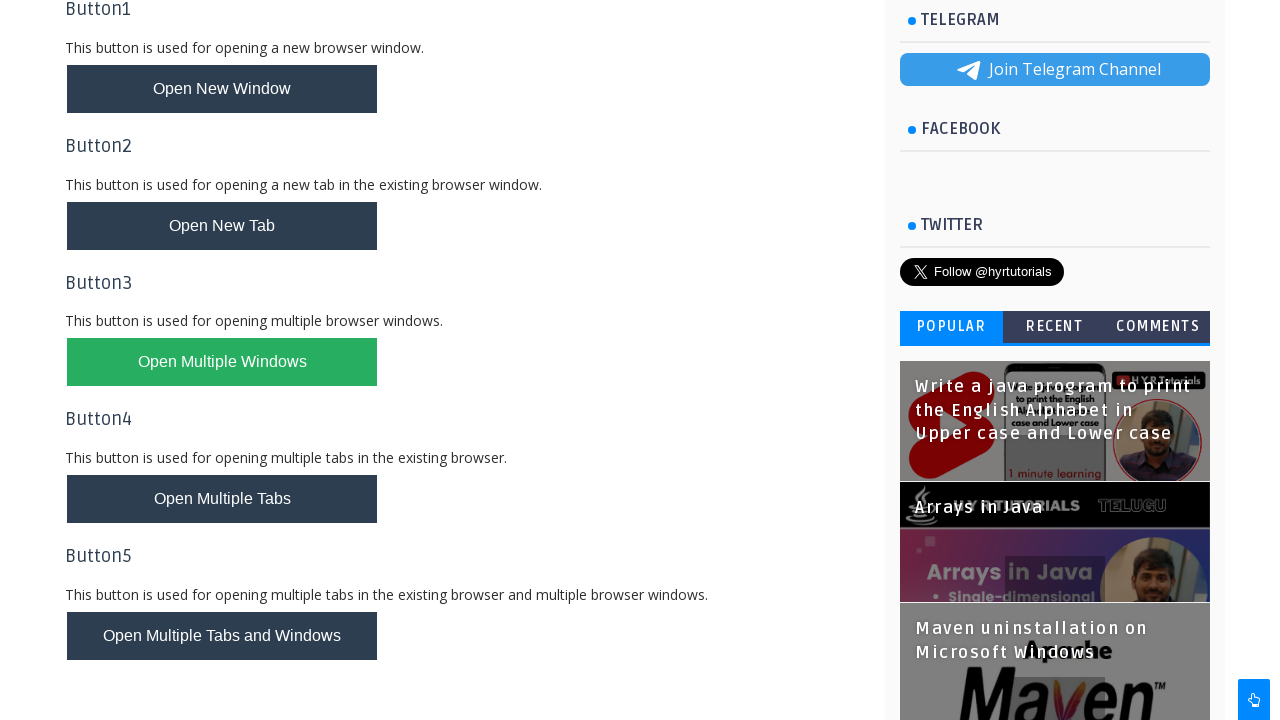

Switched to second window/tab
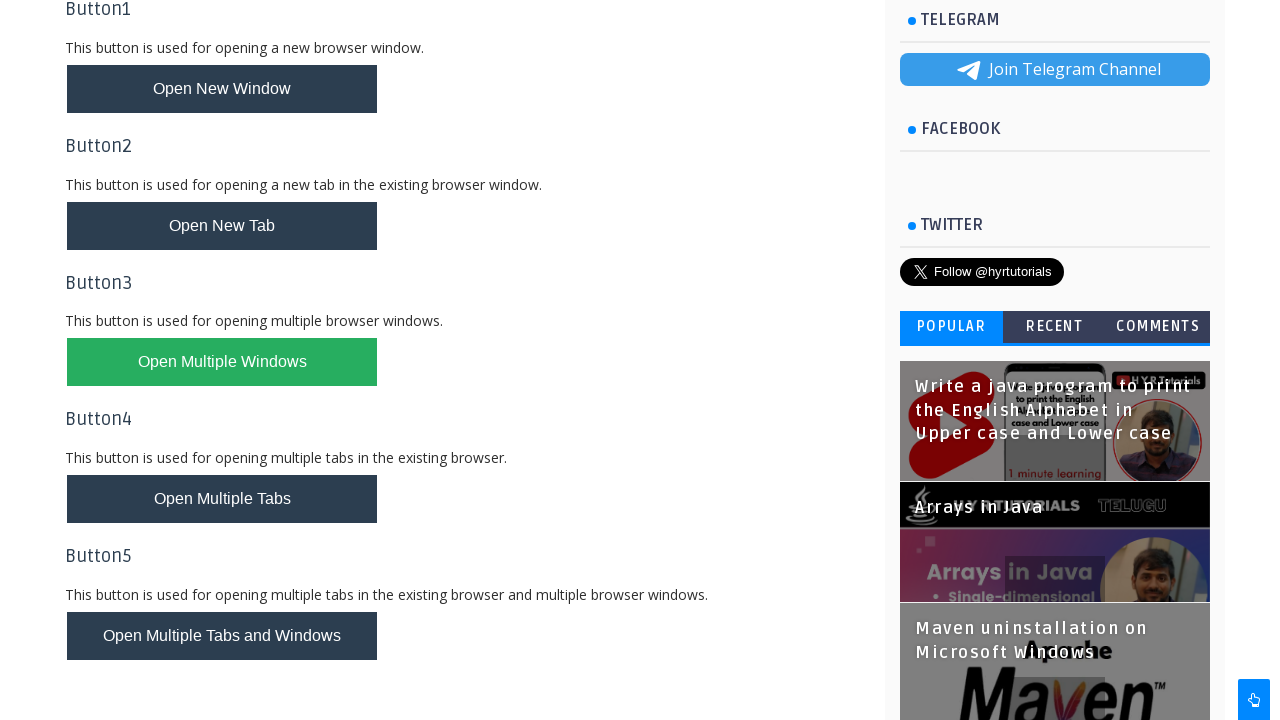

Switched to third window/tab
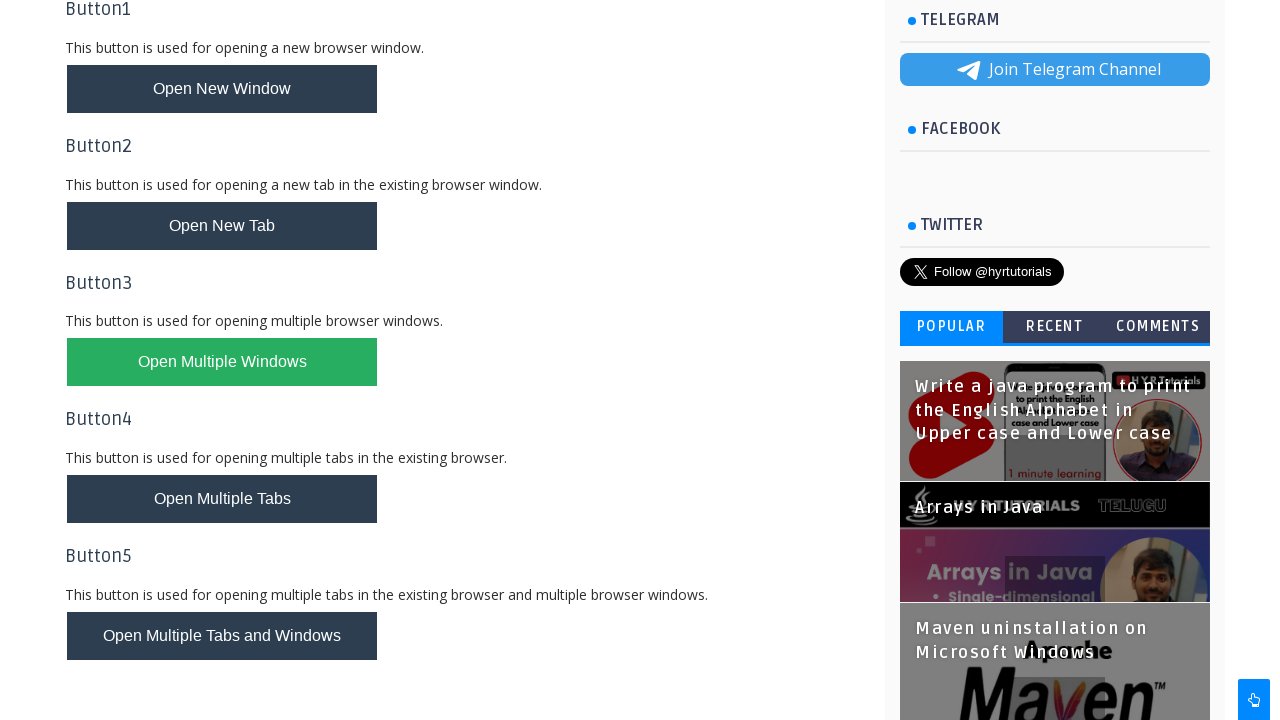

Switched to fourth window/tab
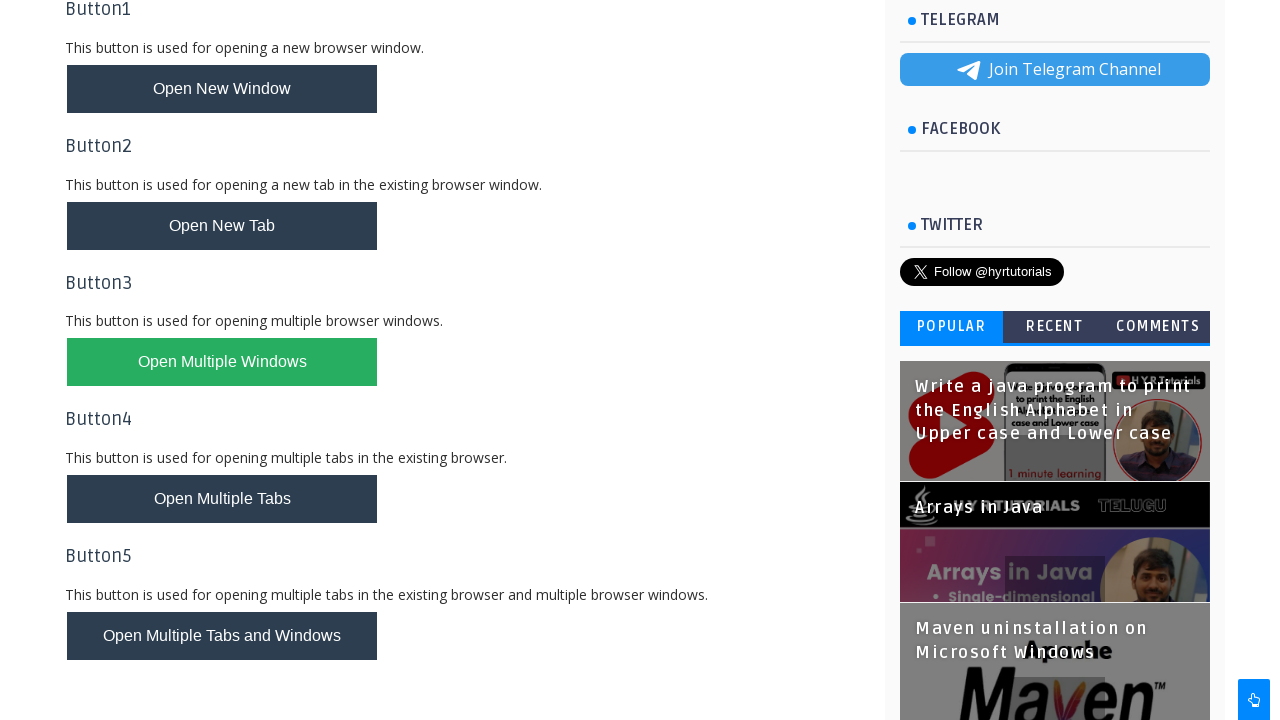

Switched back to main window
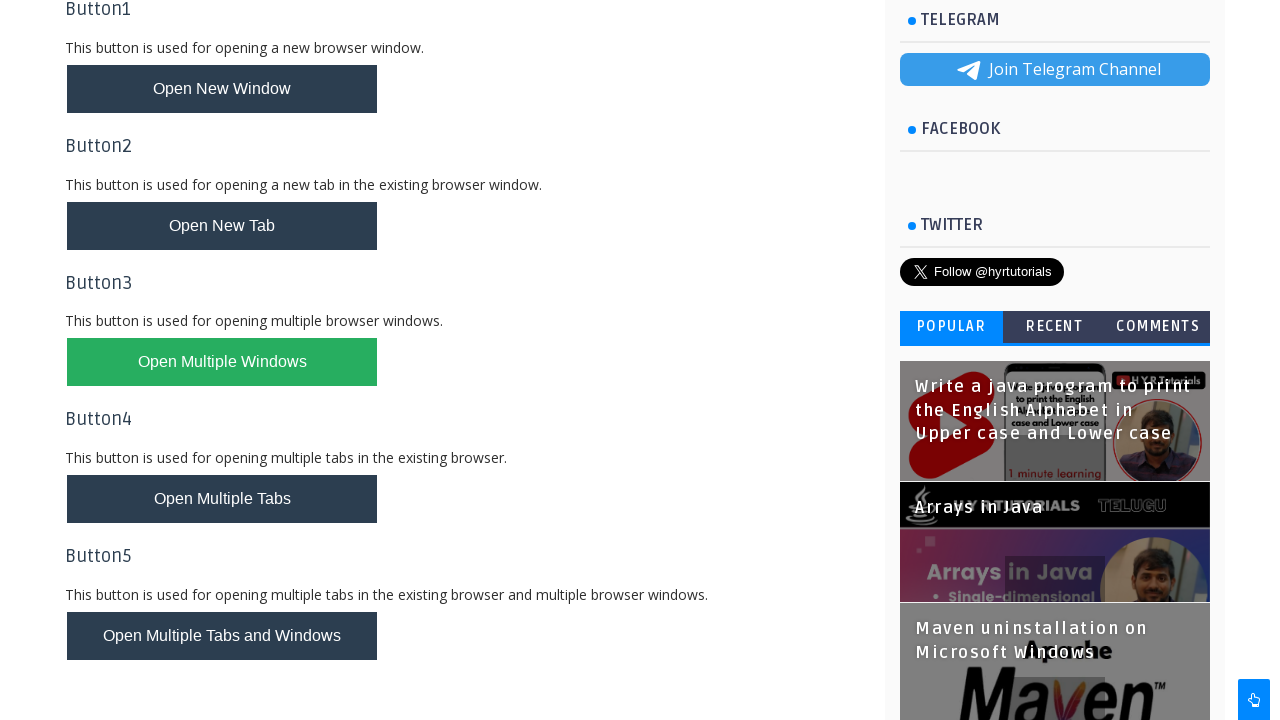

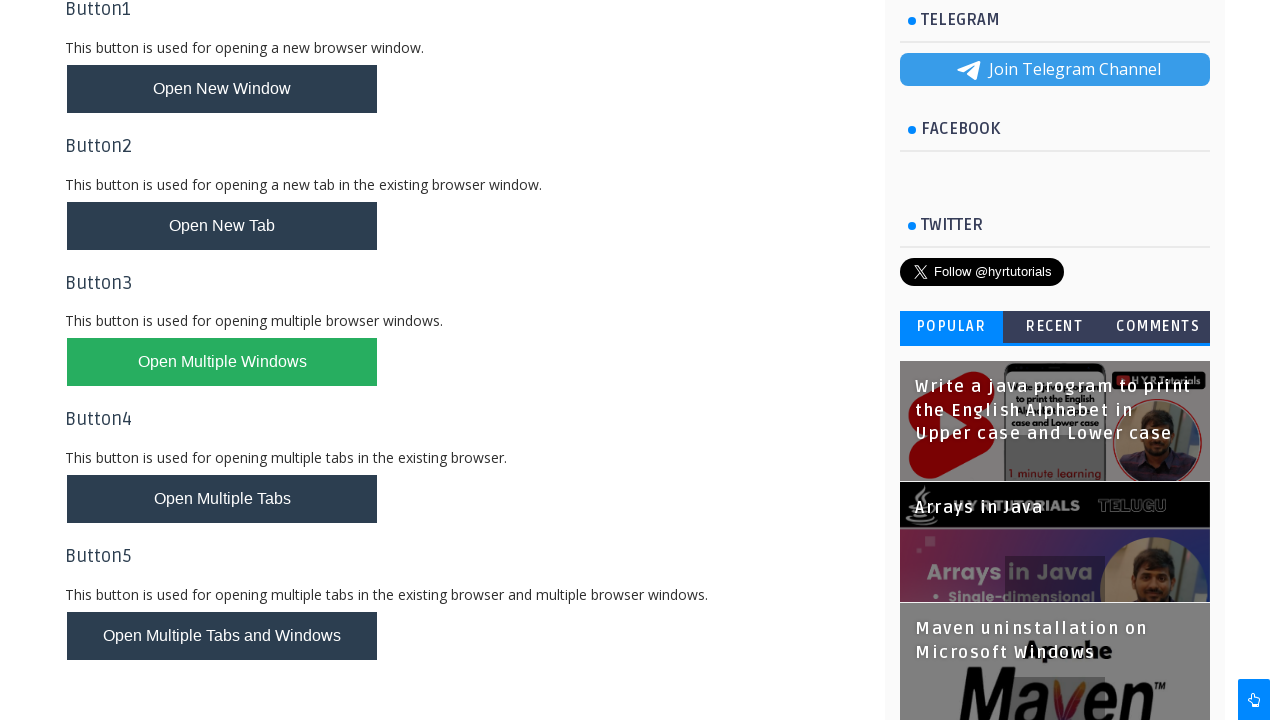